Navigates to the Broken Images page by clicking the corresponding link

Starting URL: http://the-internet.herokuapp.com/

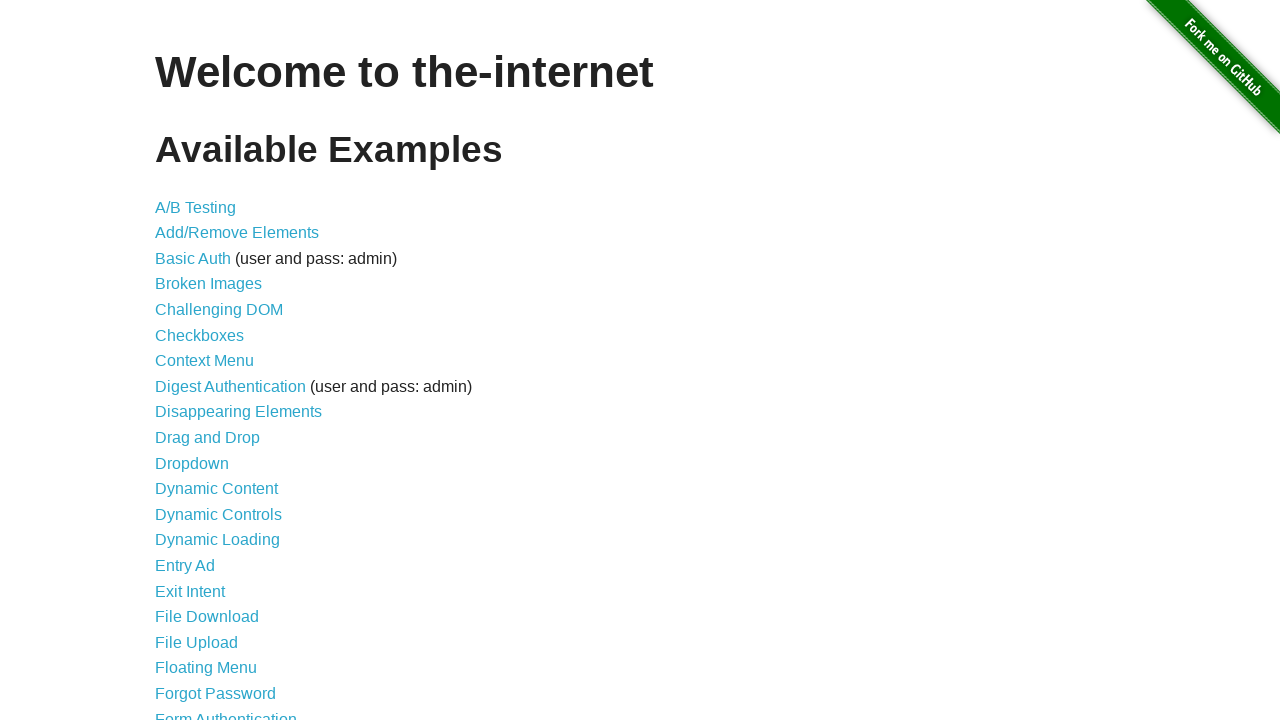

Navigated to the-internet.herokuapp.com home page
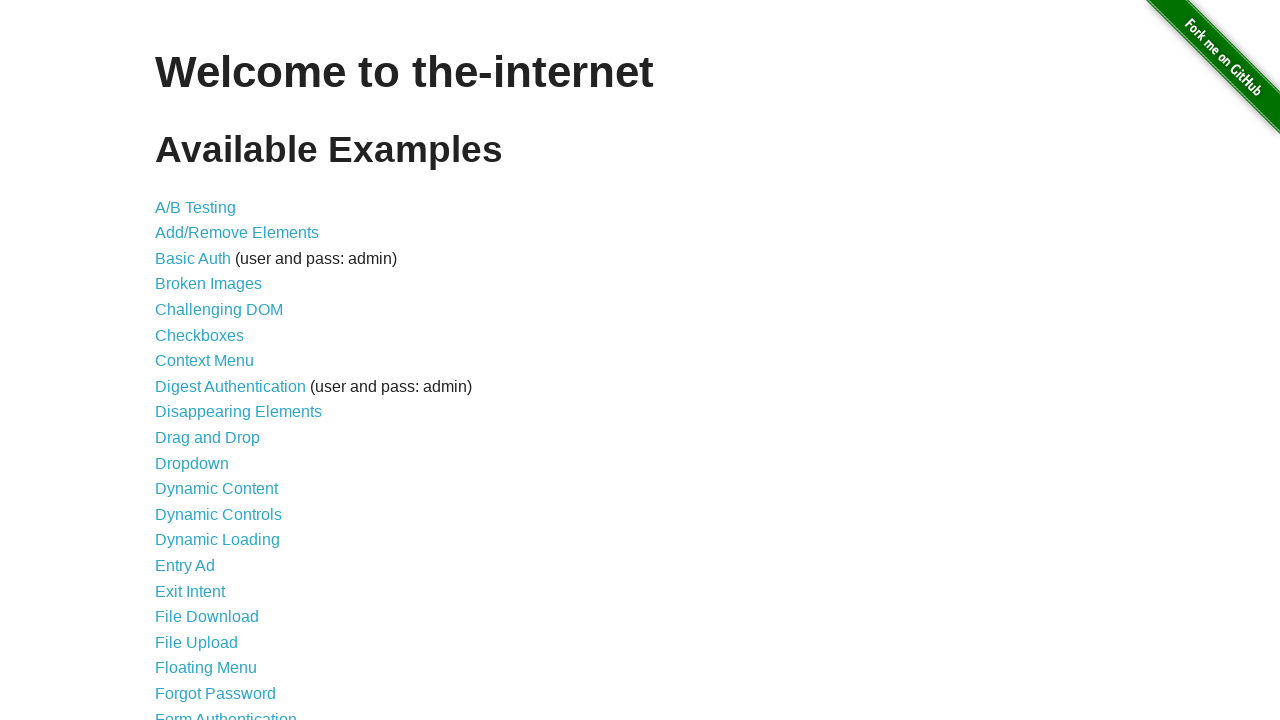

Clicked on Broken Images link at (208, 284) on text=Broken Images
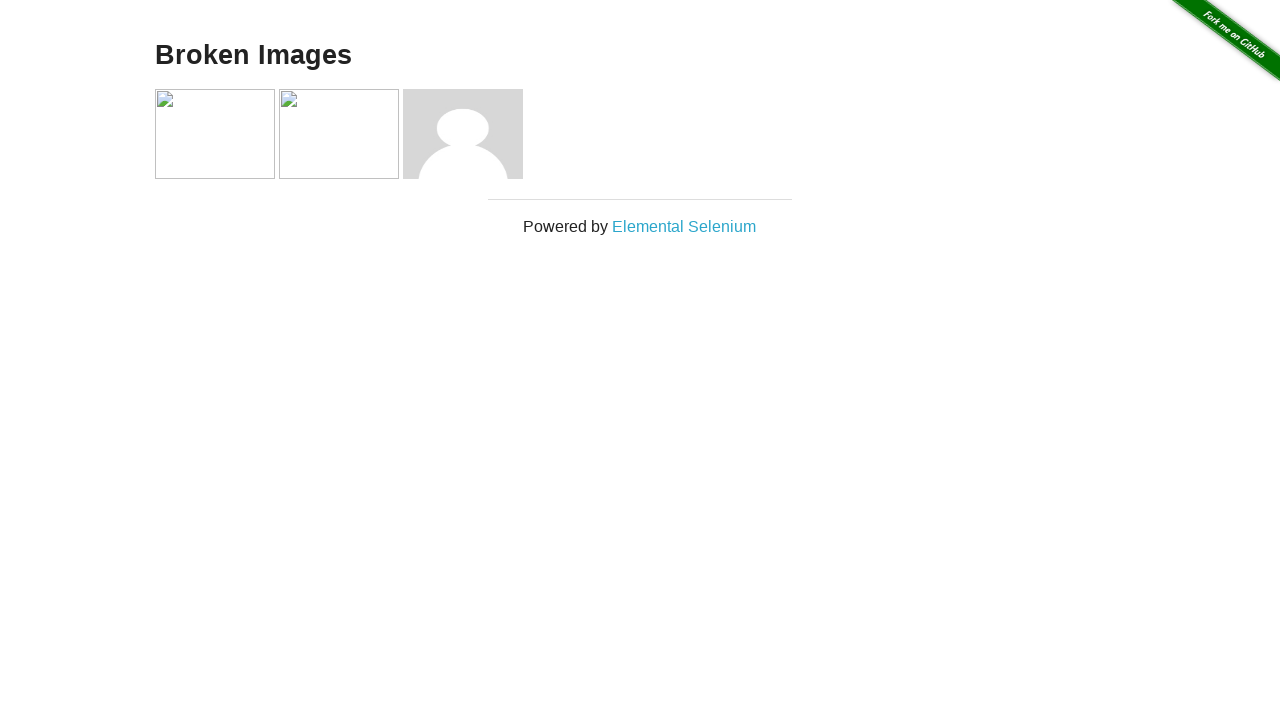

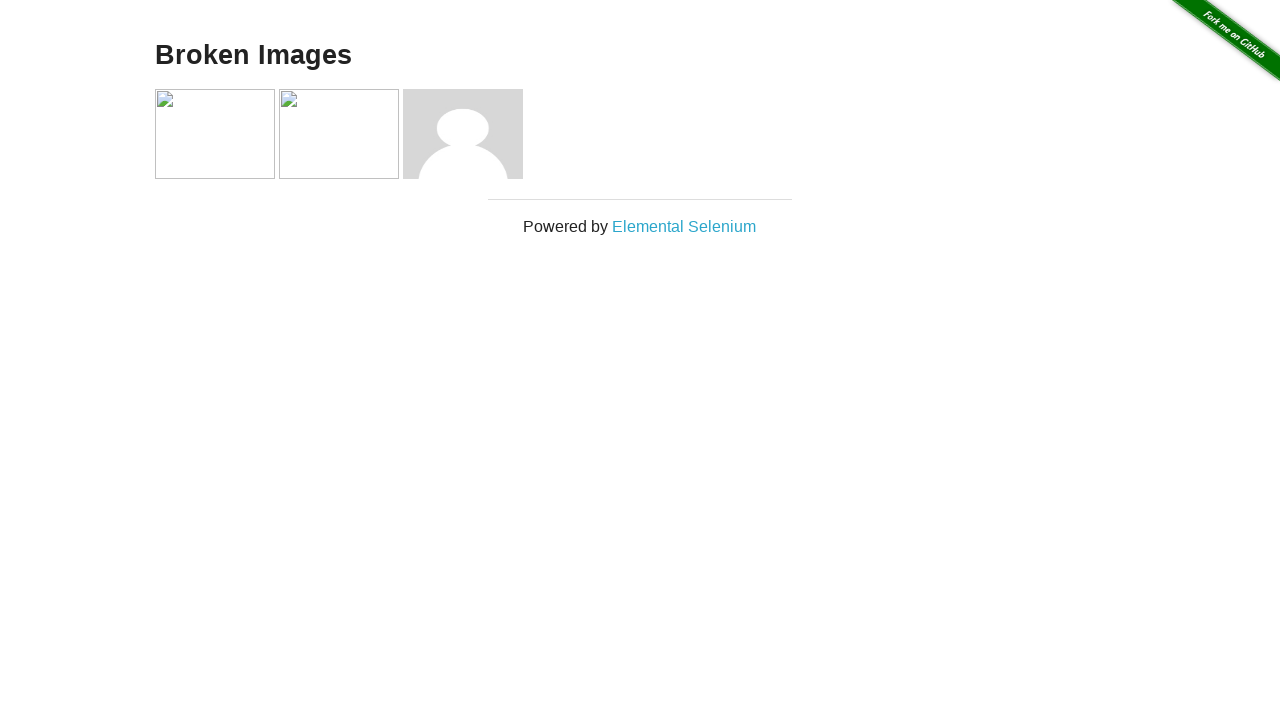